Tests right-click context menu functionality by performing a context click on a designated element and waiting for the context menu to appear

Starting URL: http://swisnl.github.io/jQuery-contextMenu/demo.html

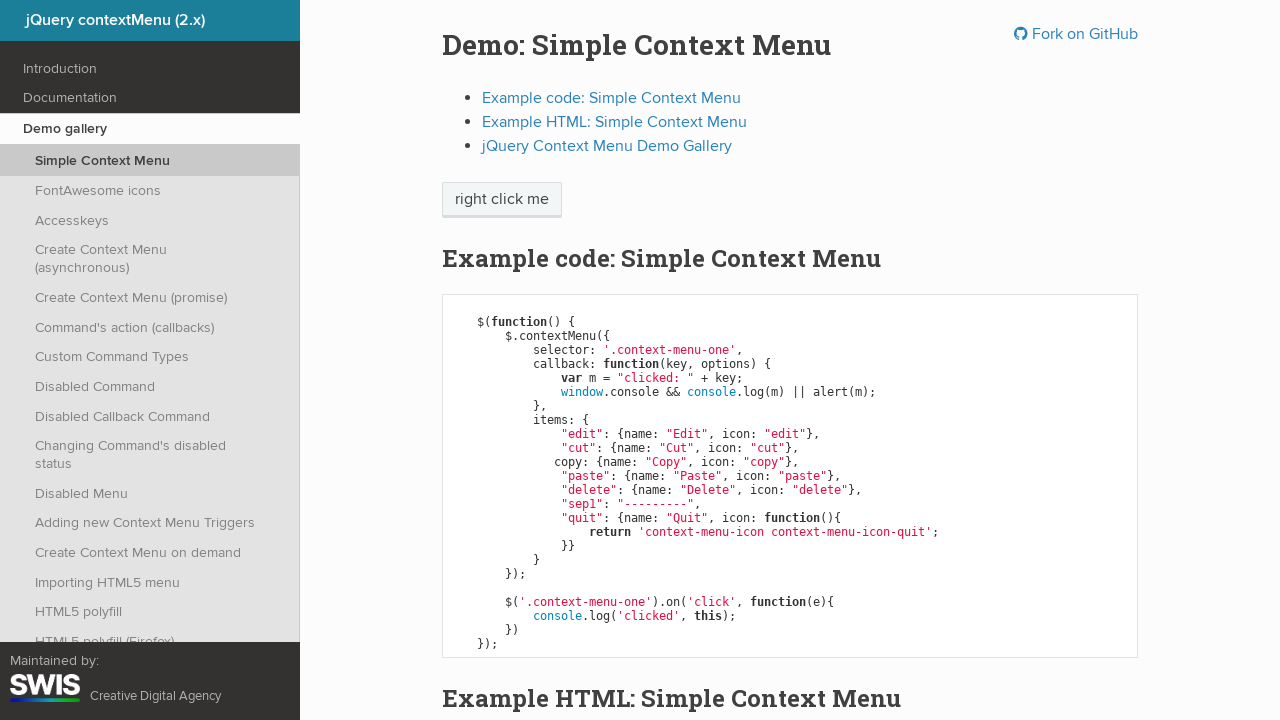

Located right-click target element
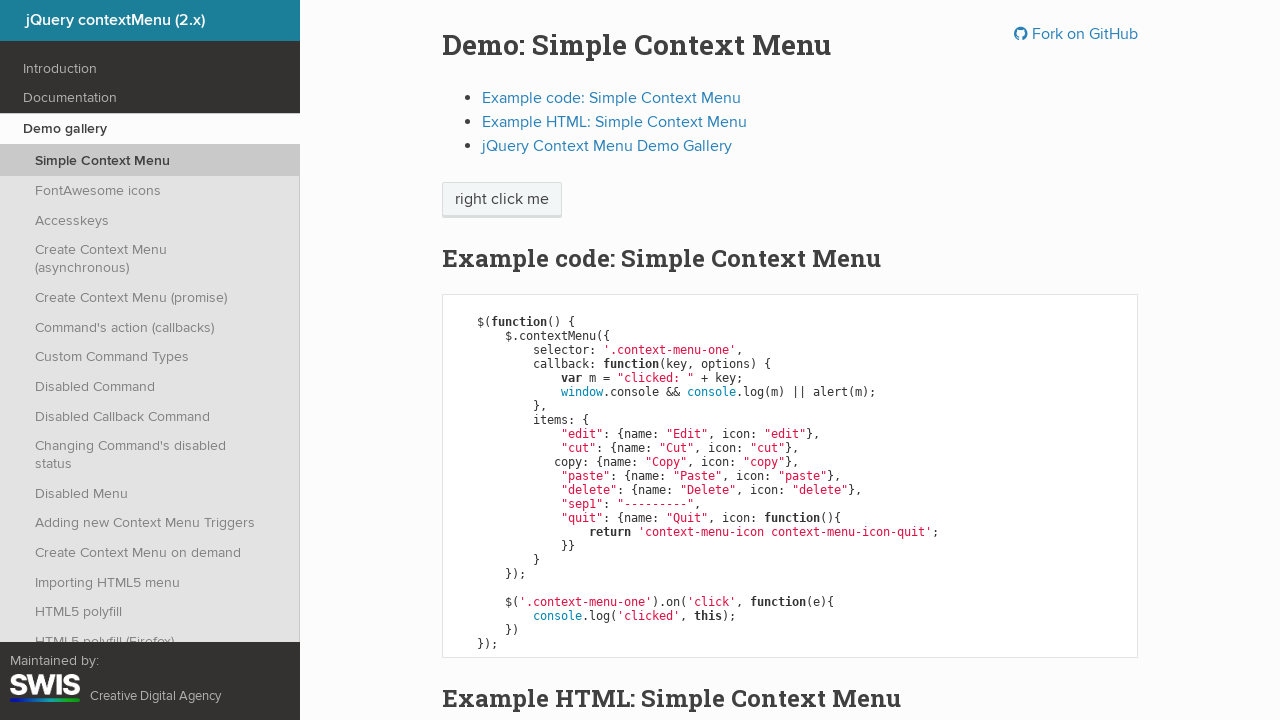

Performed right-click context click on the element at (502, 200) on xpath=//span[text()='right click me']
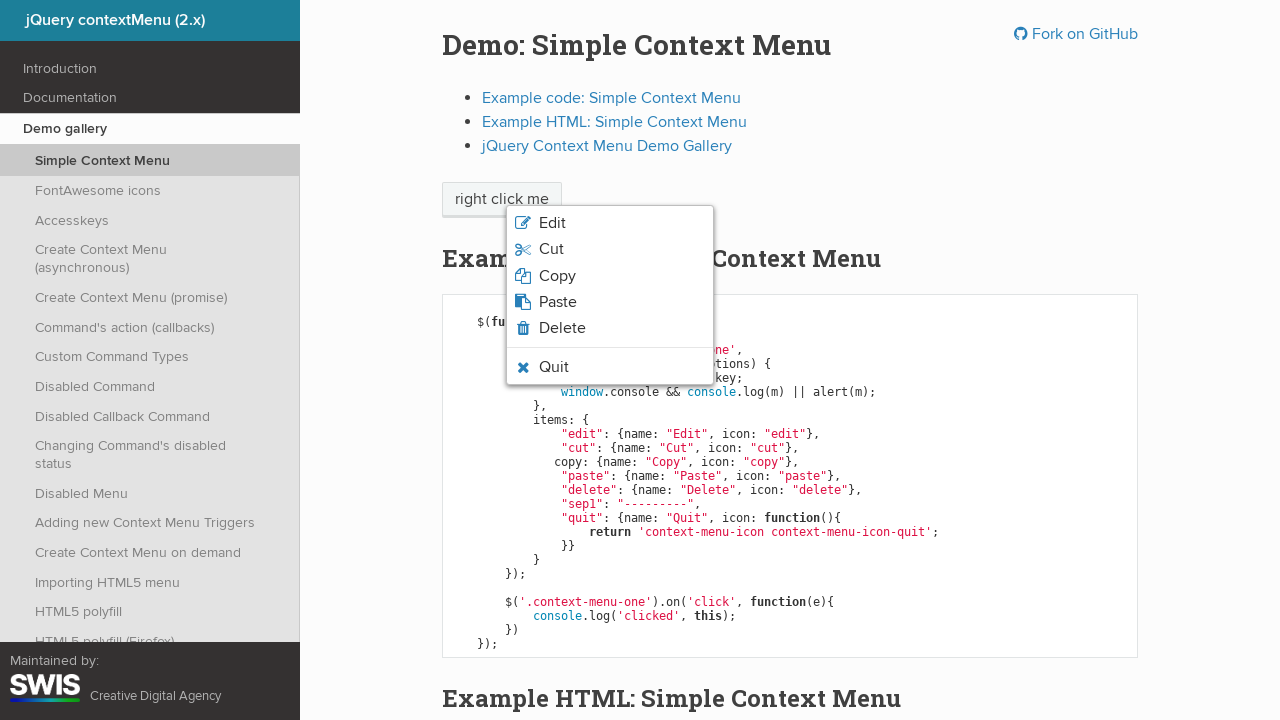

Context menu appeared and is now visible
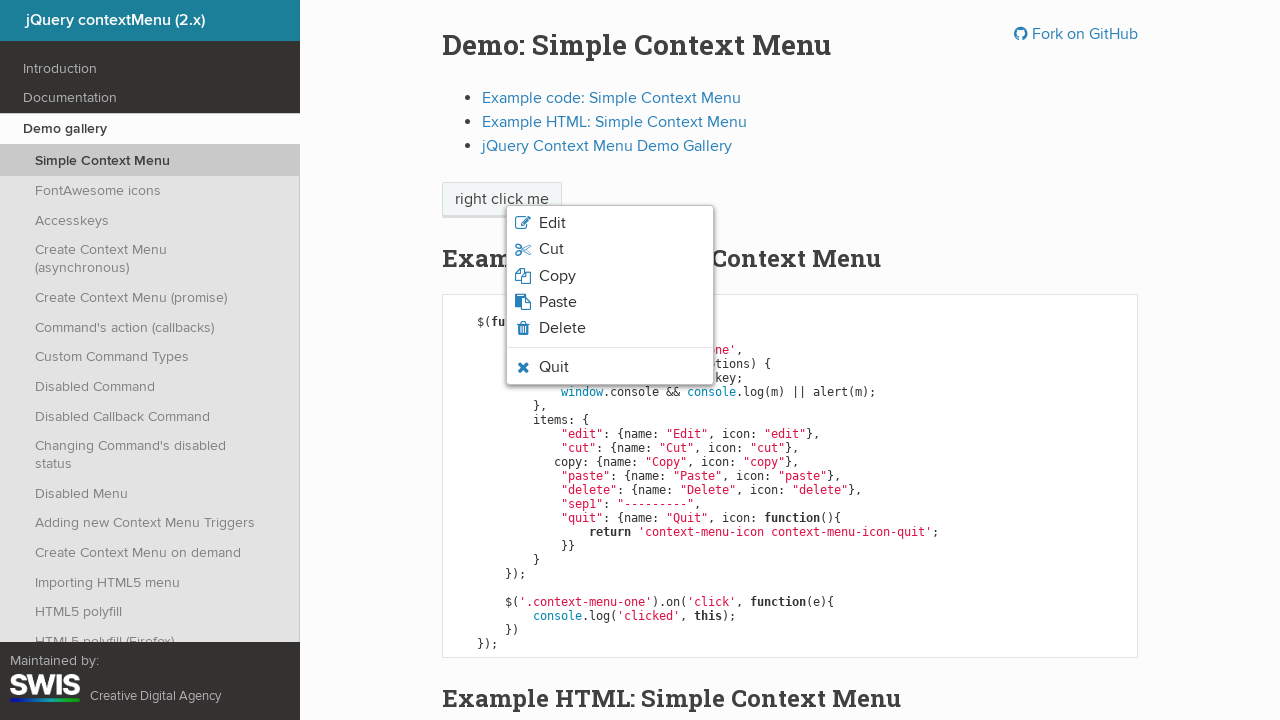

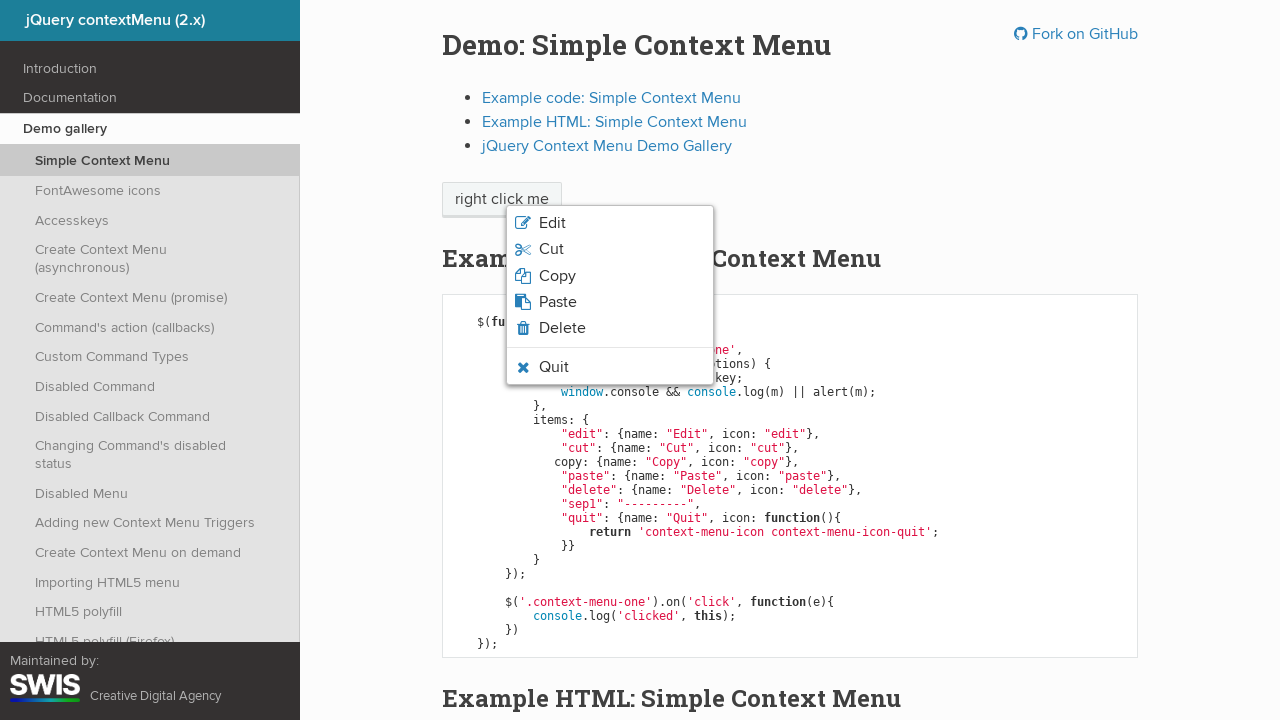